Tests radio button functionality by clicking three different radio buttons in sequence, demonstrating selection of radio button options using different selector strategies (id, CSS, XPath).

Starting URL: https://formy-project.herokuapp.com/radiobutton

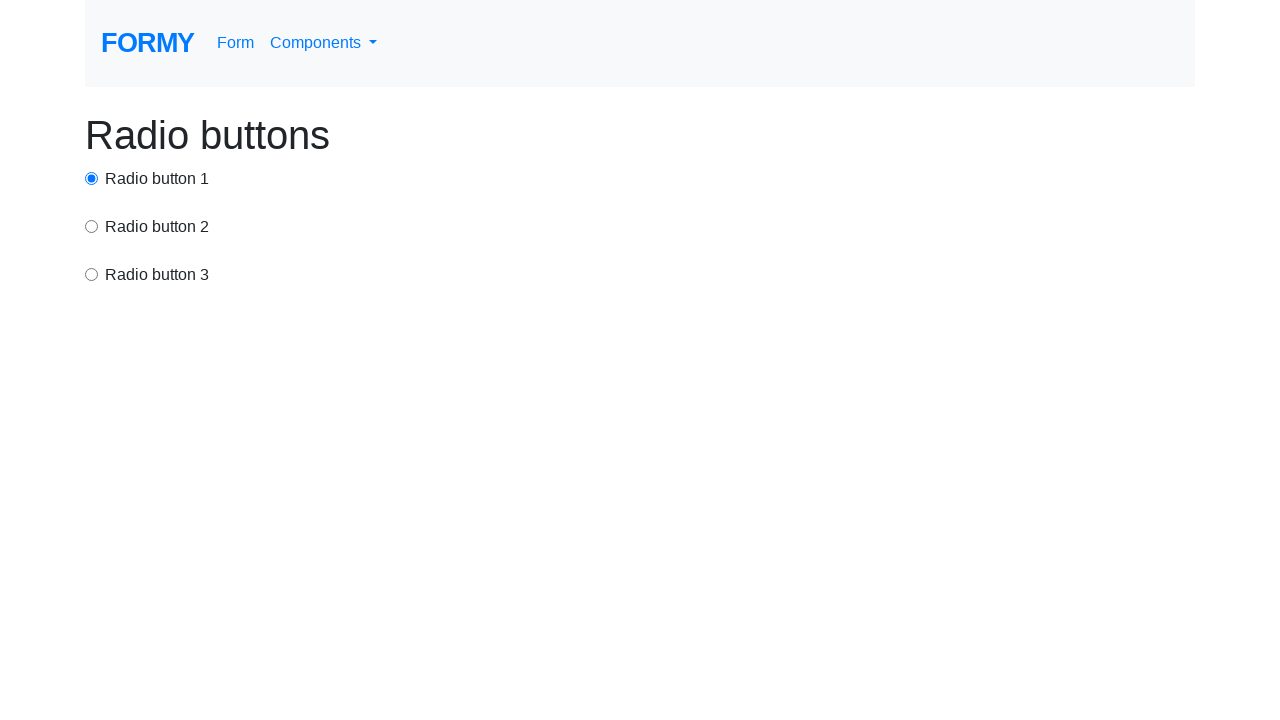

Clicked first radio button using ID selector at (92, 178) on #radio-button-1
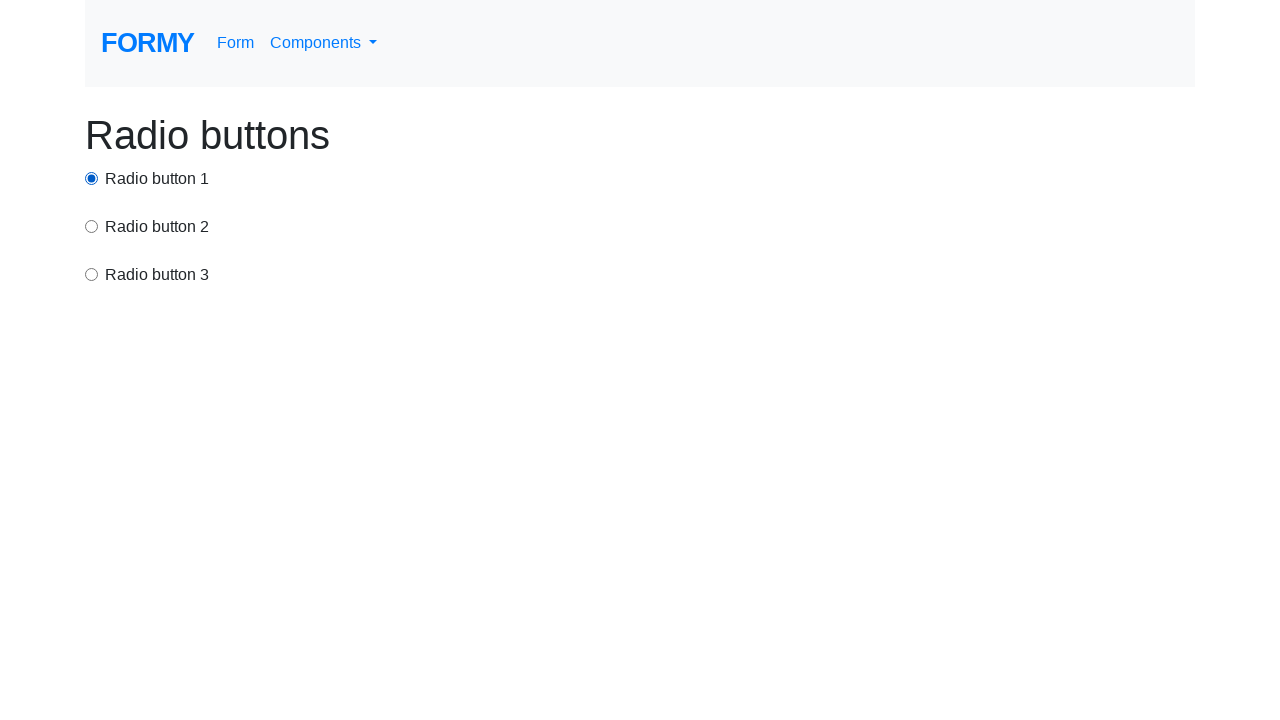

Clicked second radio button using CSS attribute selector at (92, 226) on input[value='option2']
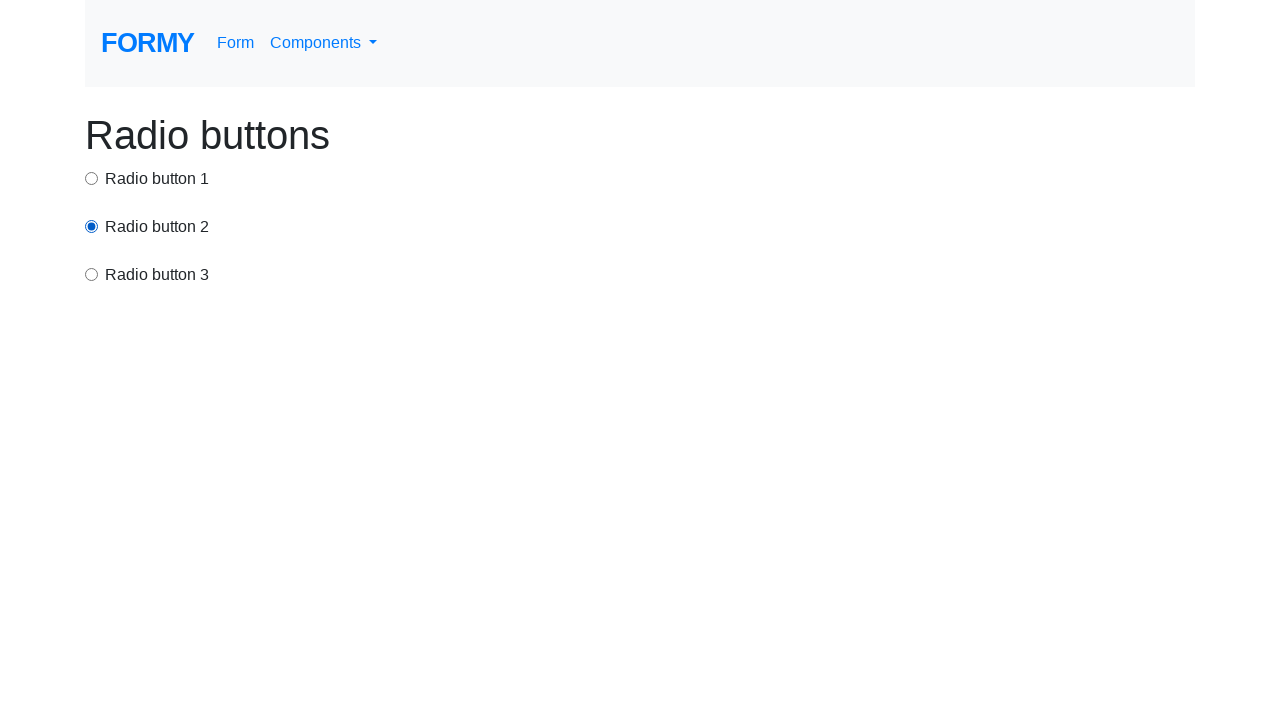

Clicked third radio button using XPath selector at (92, 274) on xpath=//html/body/div/div[3]/input
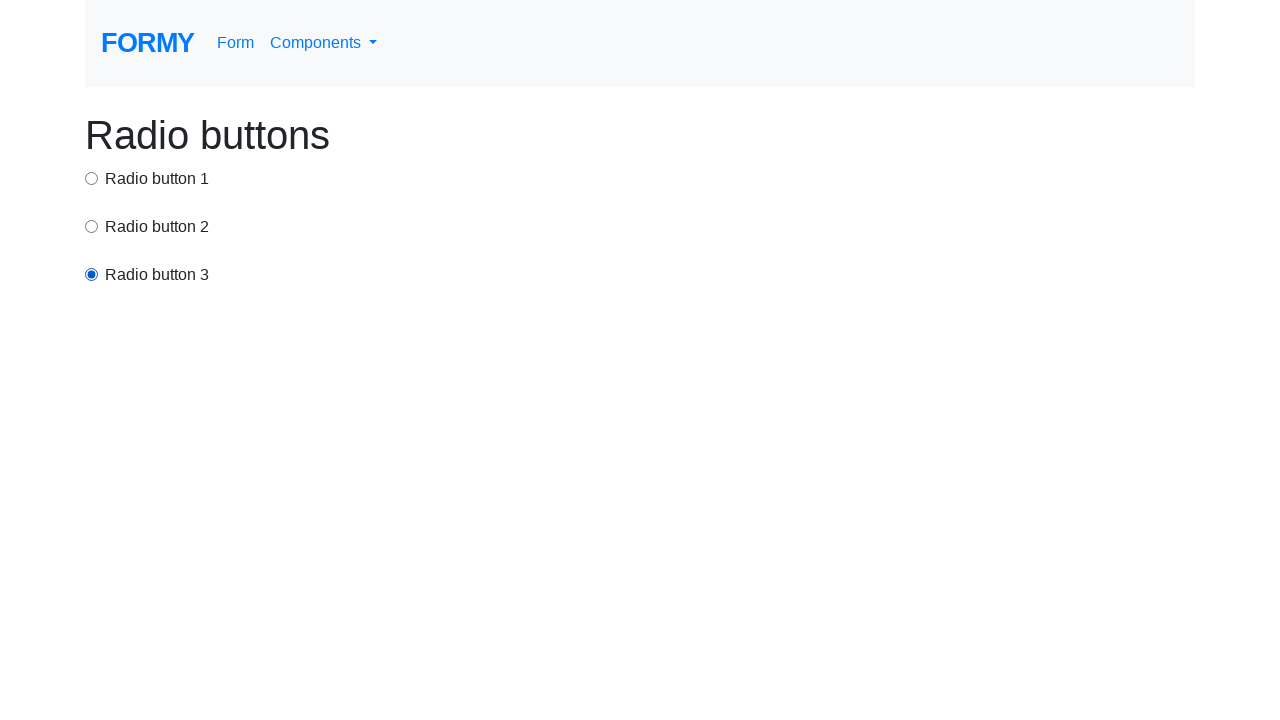

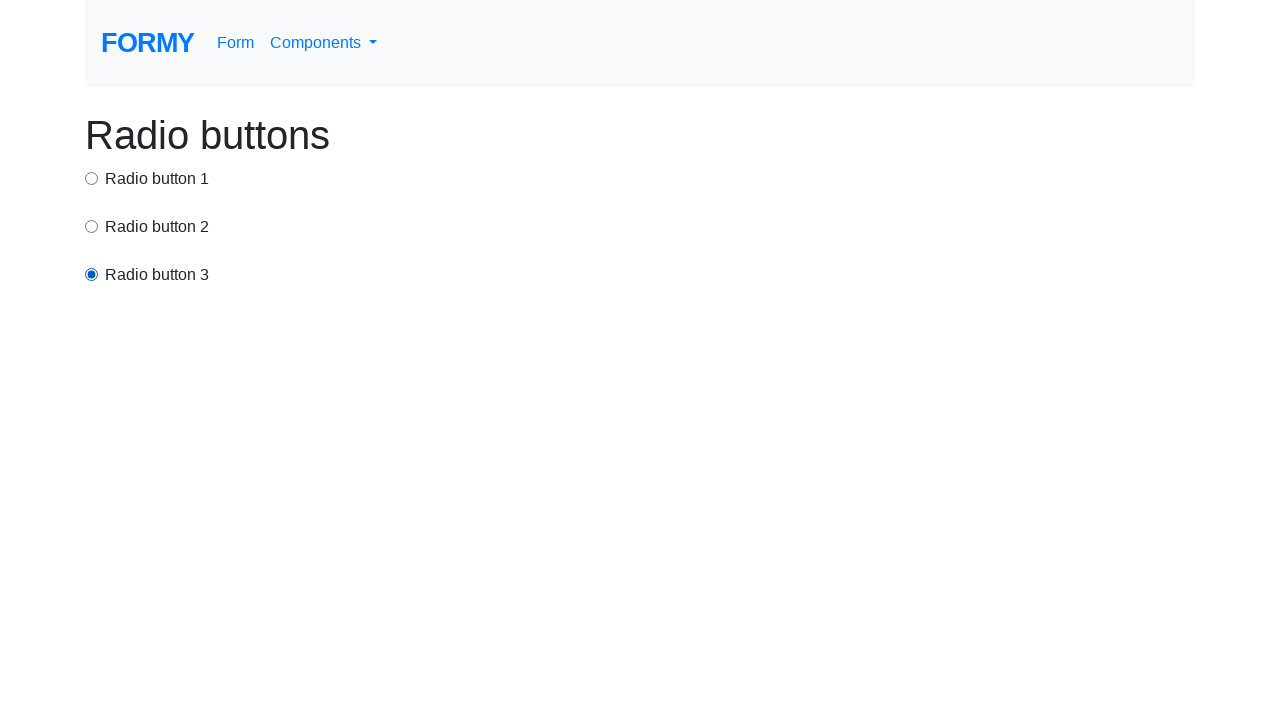